Tests JavaScript alert popup handling by clicking a button that triggers an alert, verifying the alert message, and accepting the alert.

Starting URL: https://www.w3schools.com/js/tryit.asp?filename=tryjs_alert

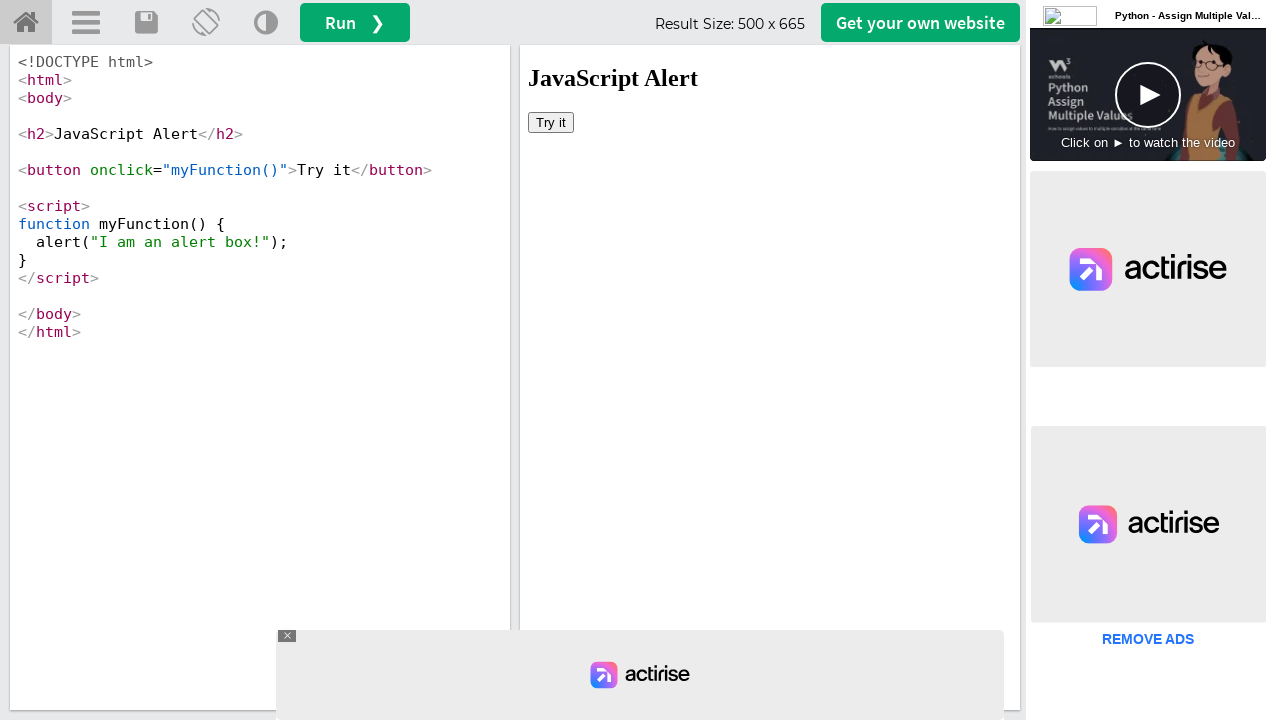

Waited for 'Try it' button to be available in iframe
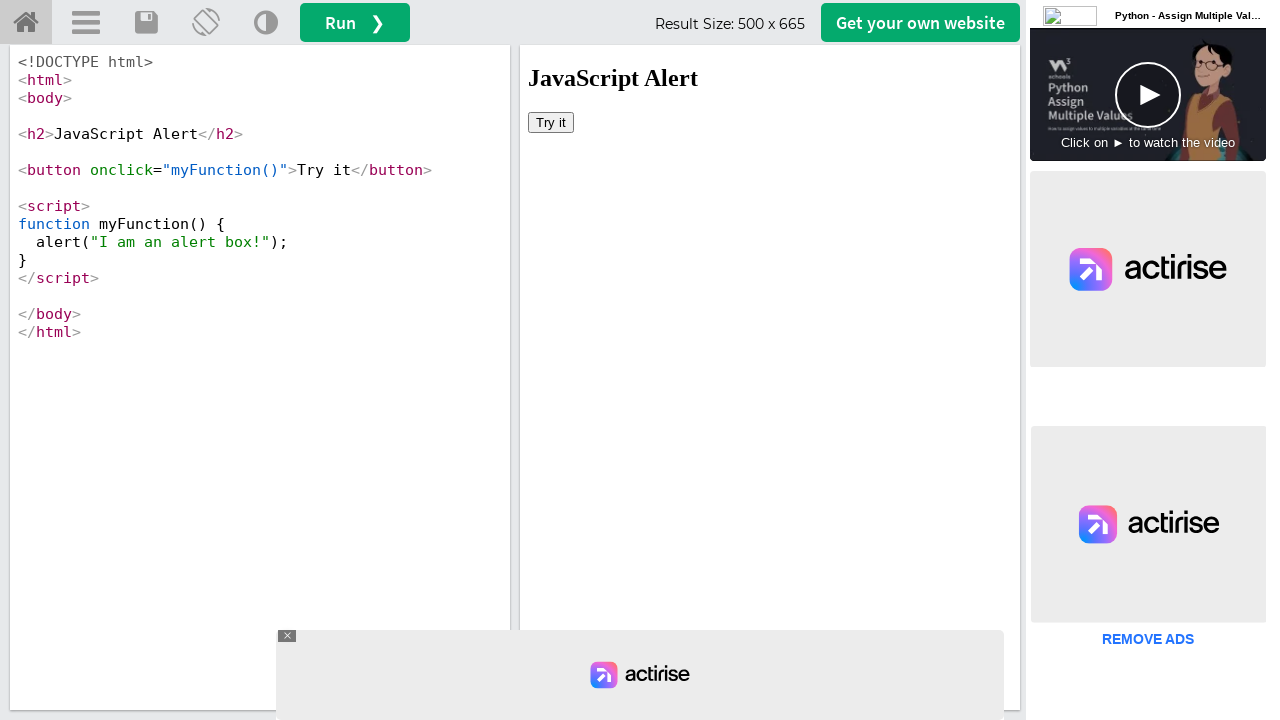

Clicked the 'Try it' button to trigger alert at (551, 122) on #iframeResult >> internal:control=enter-frame >> html > body > button
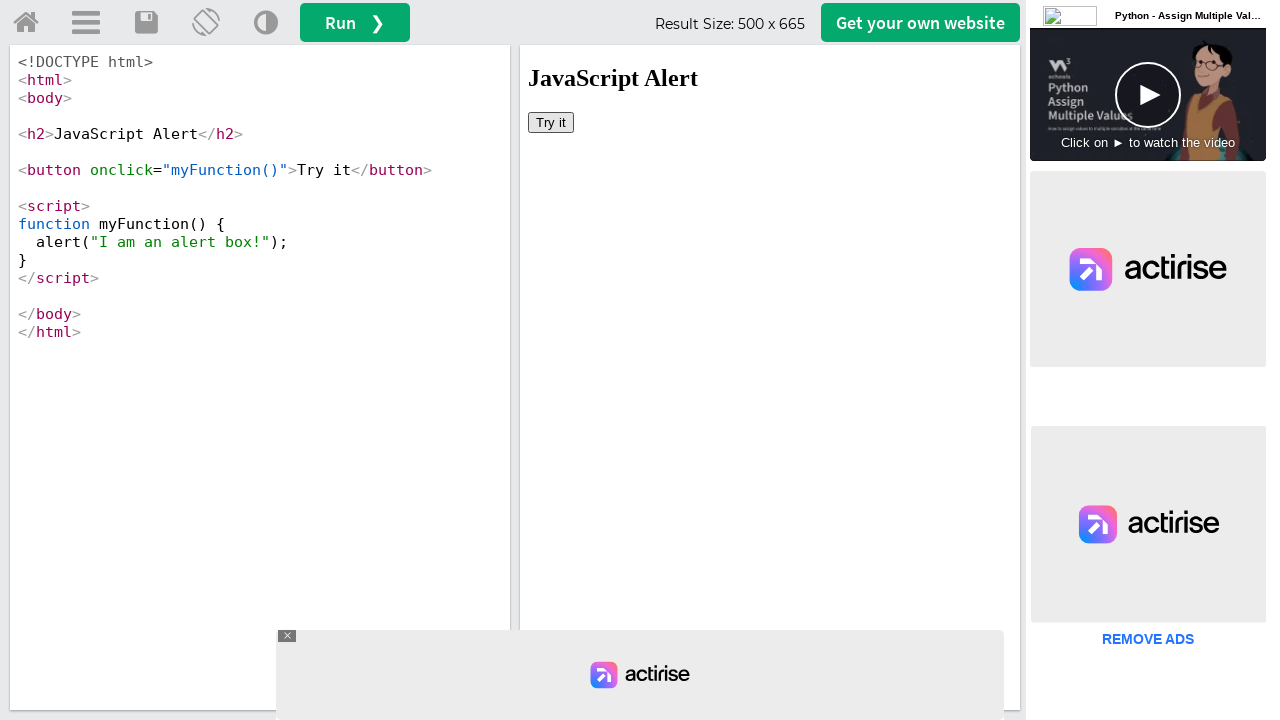

Set up dialog handler to accept alerts
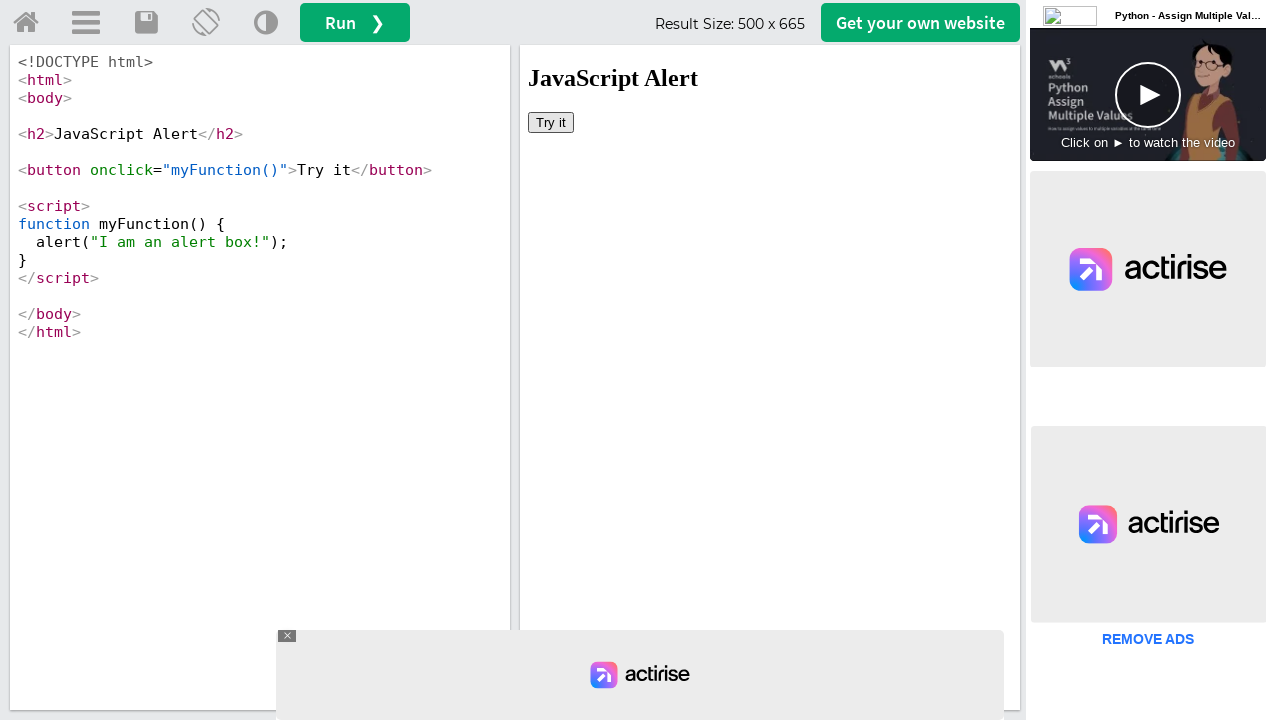

Clicked the button again to trigger and accept the alert at (551, 122) on #iframeResult >> internal:control=enter-frame >> html > body > button
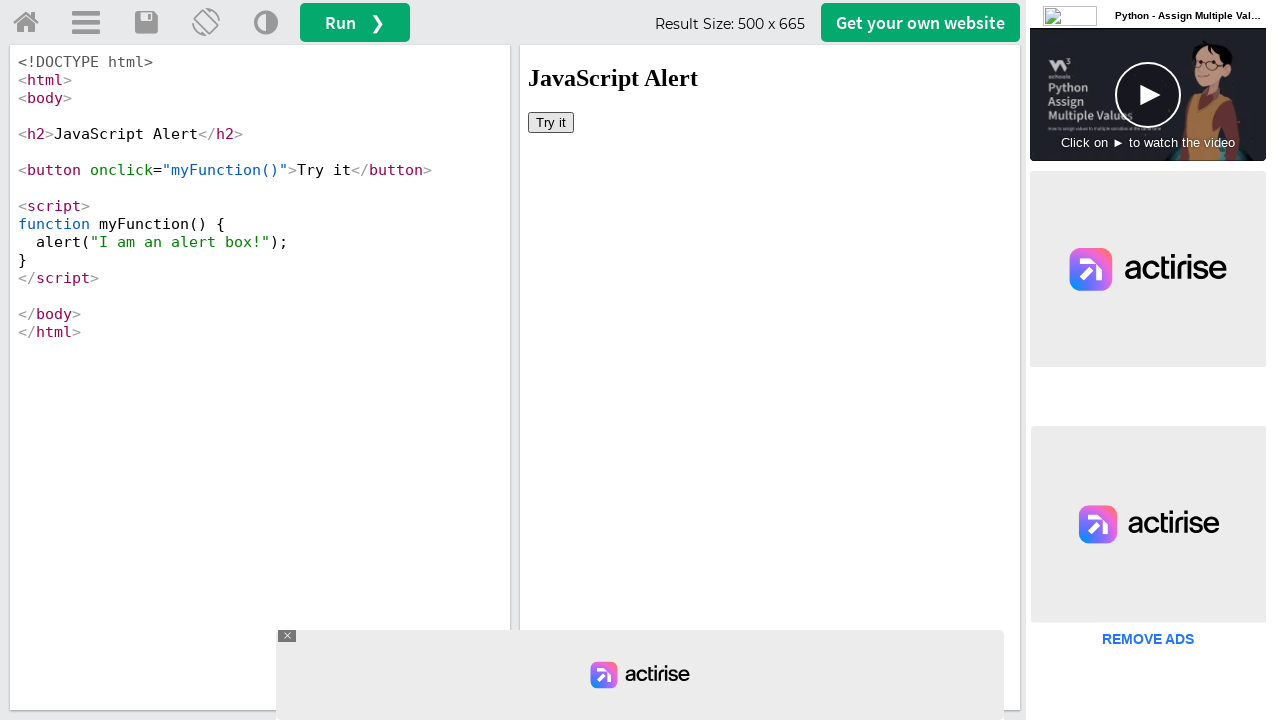

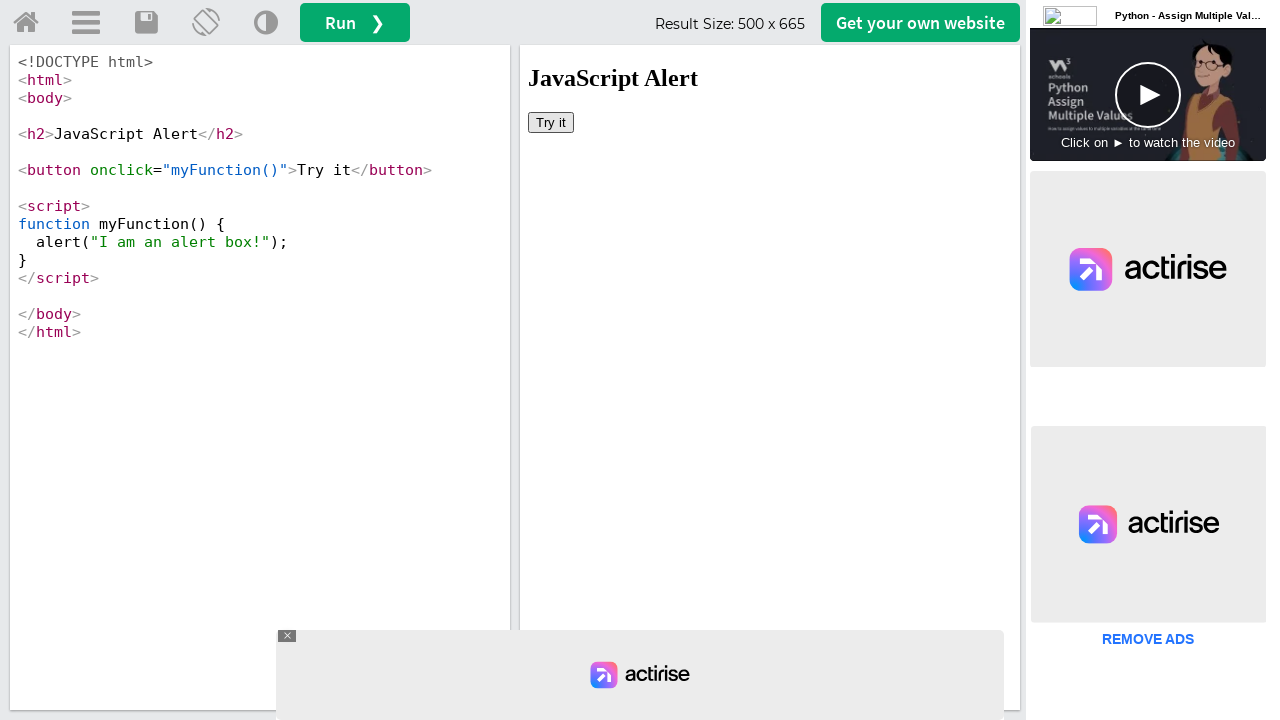